Tests multi-select dropdown functionality by interacting with a select element, verifying it supports multiple selections, and deselecting options by index.

Starting URL: https://www.selenium.dev/selenium/web/formPage.html

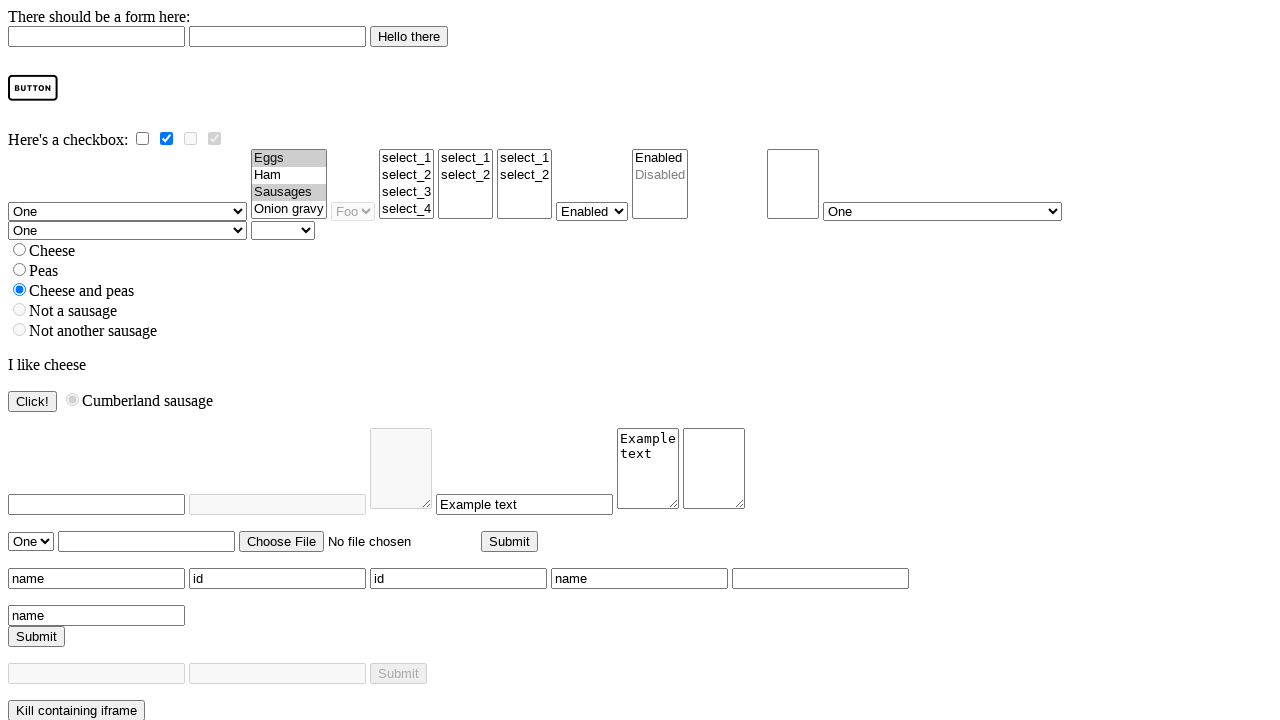

Navigated to Selenium form page
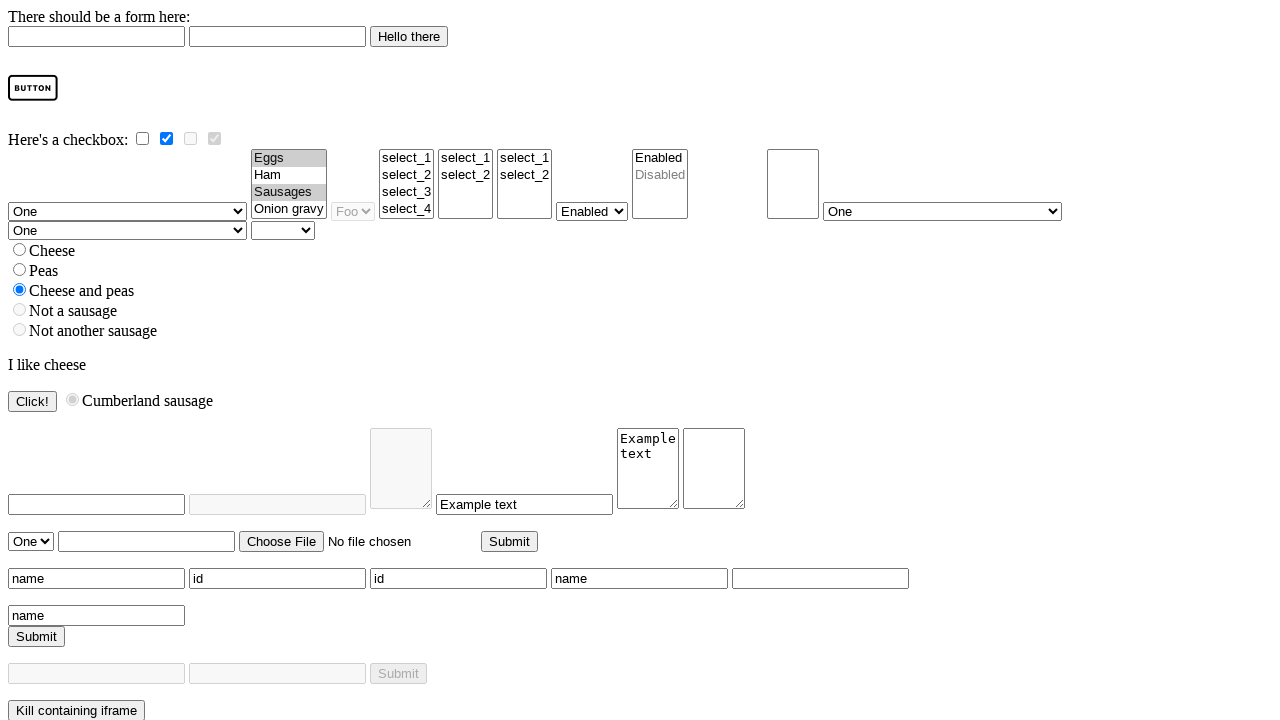

Multi-select dropdown element is present
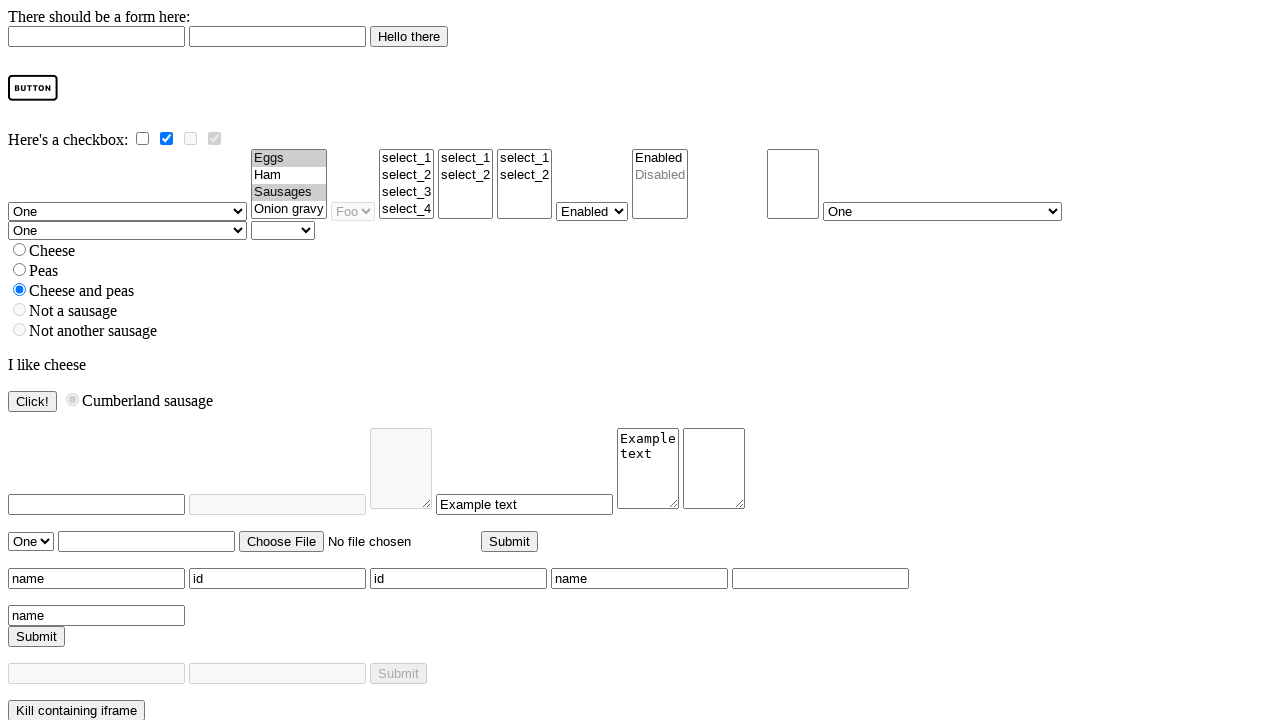

Located multi-select dropdown element
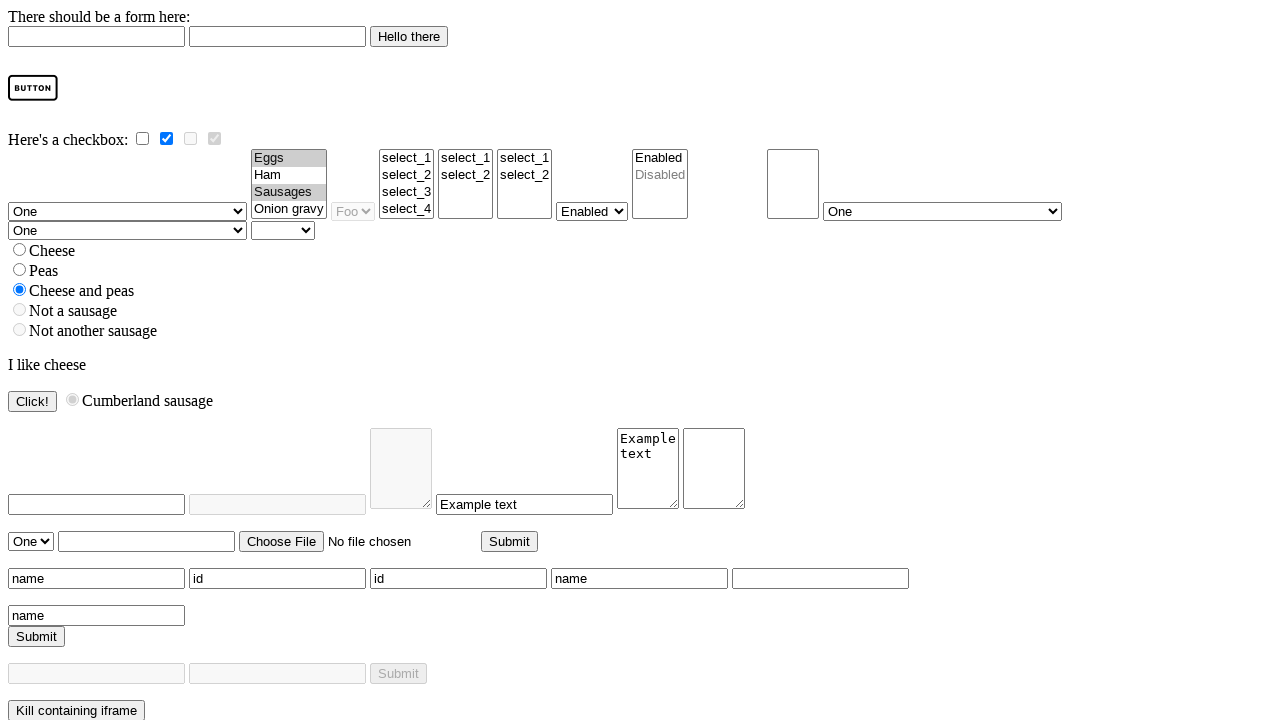

Retrieved 4 options from multi-select dropdown
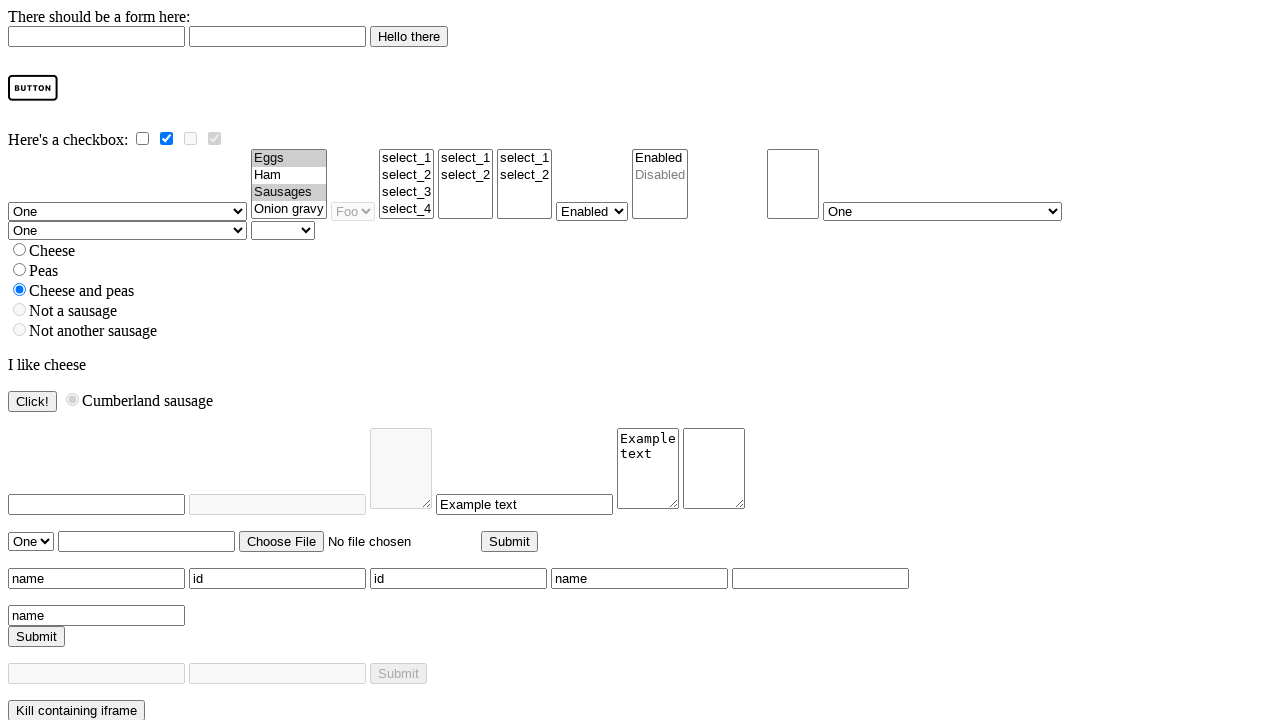

Verified multi-select support: True
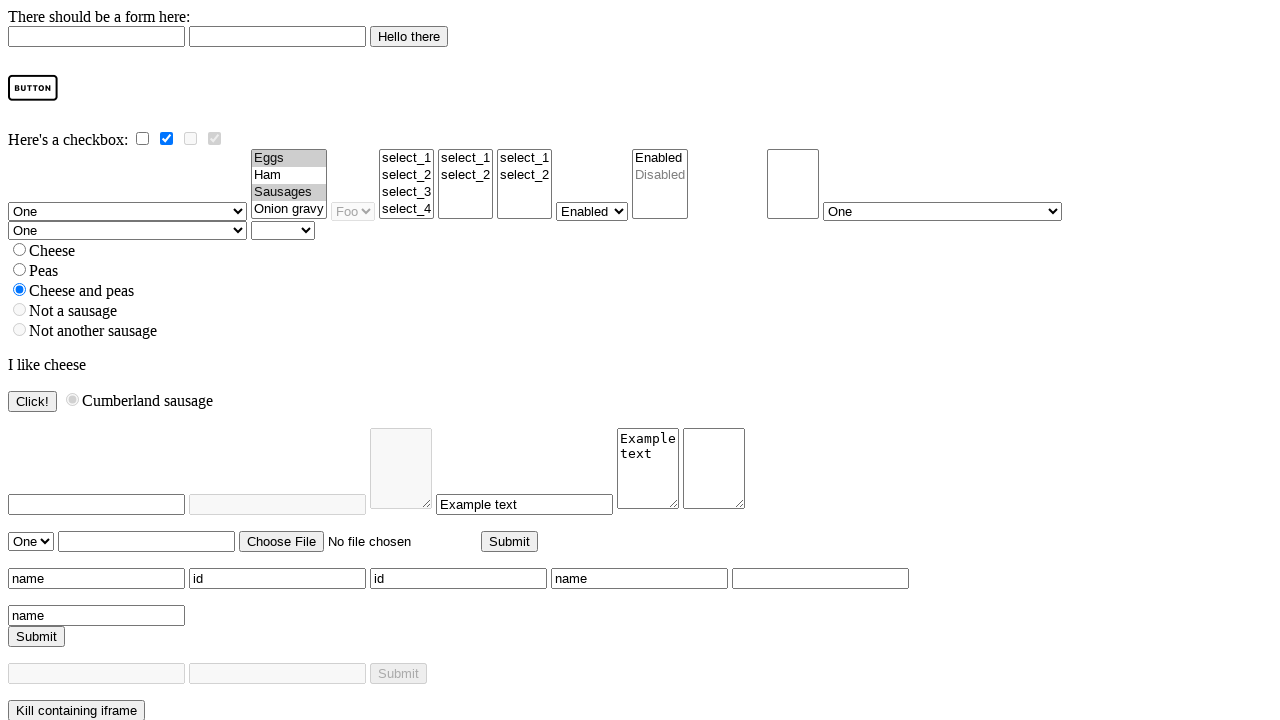

Retrieved first option value: eggs
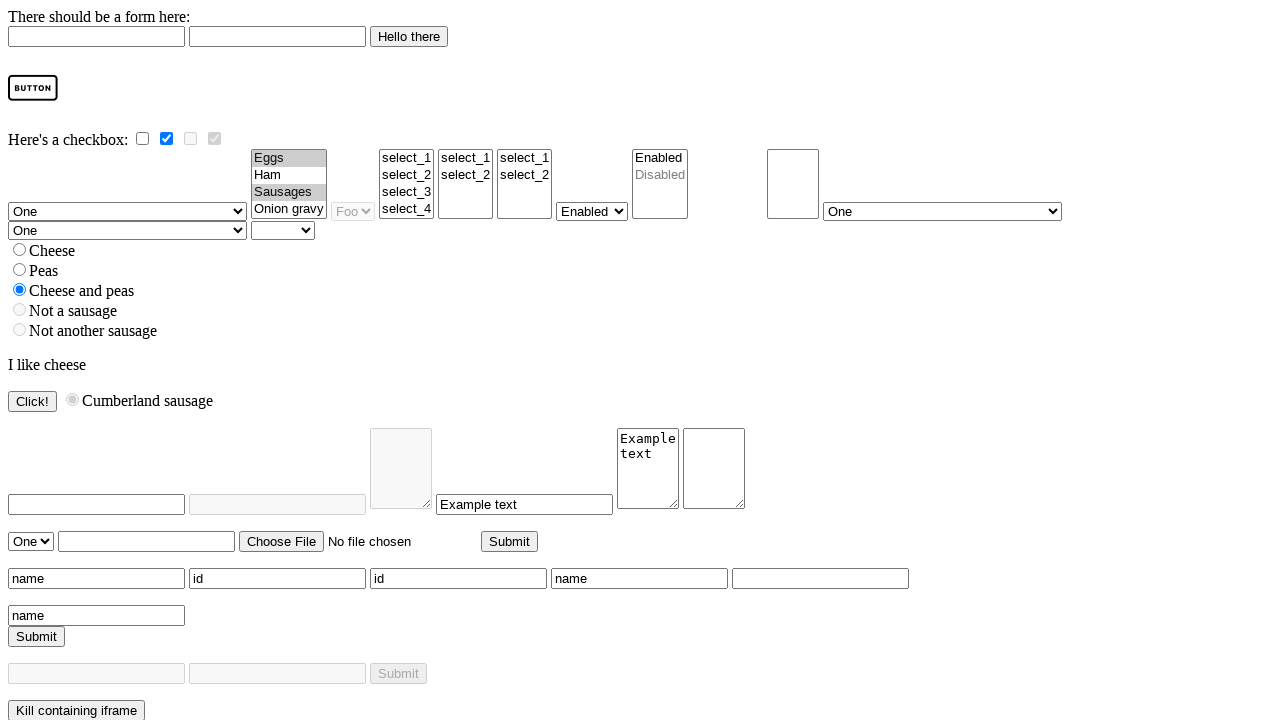

Selected first option with value: eggs on #multi
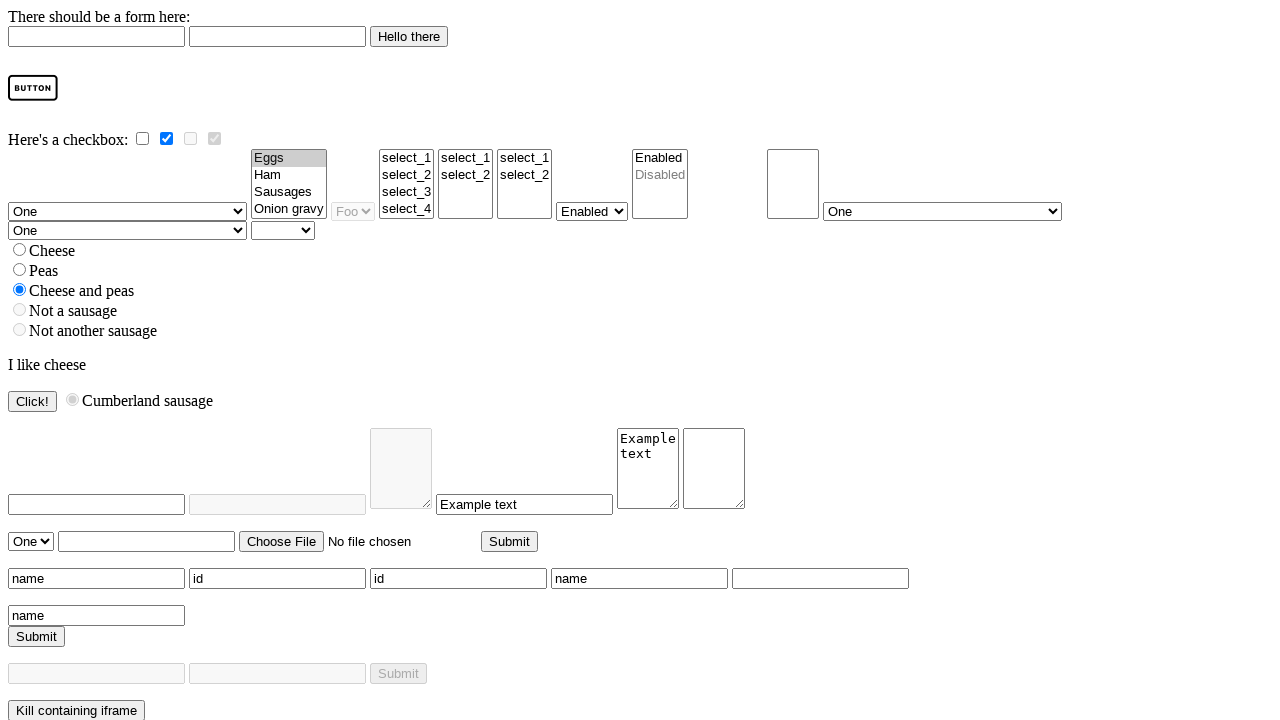

Deselected options at index 0 and 3 using evaluate
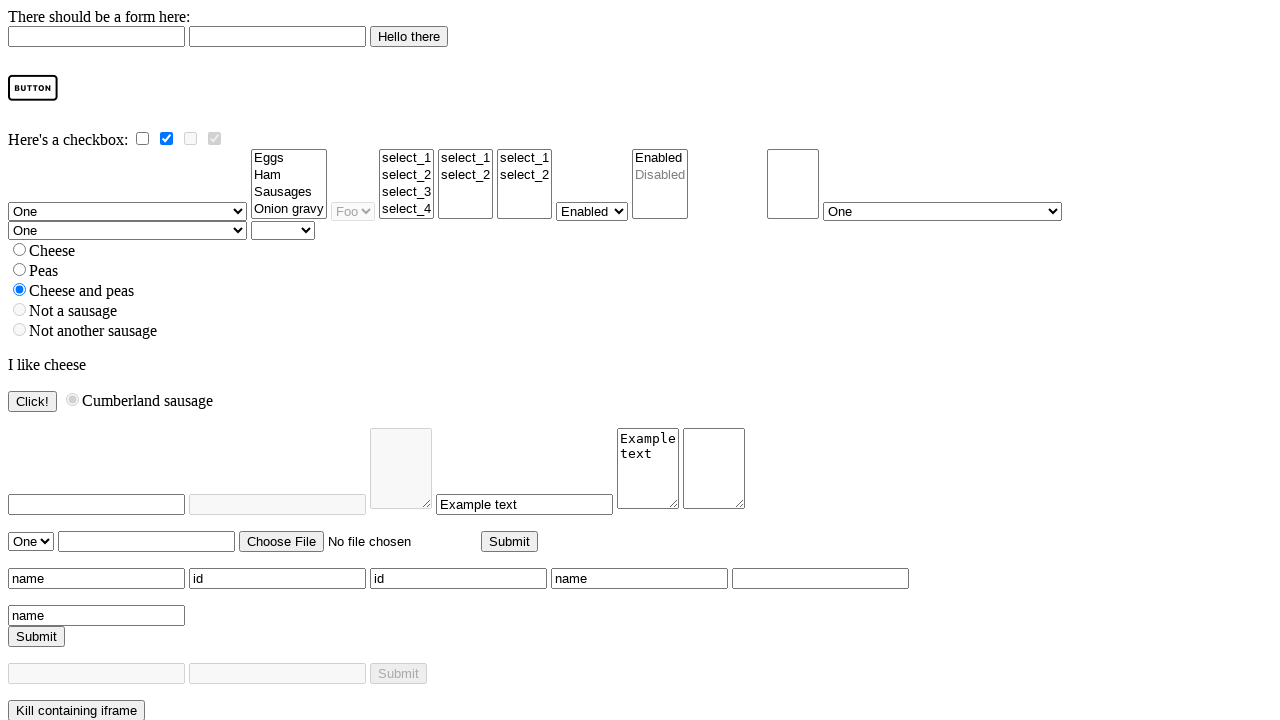

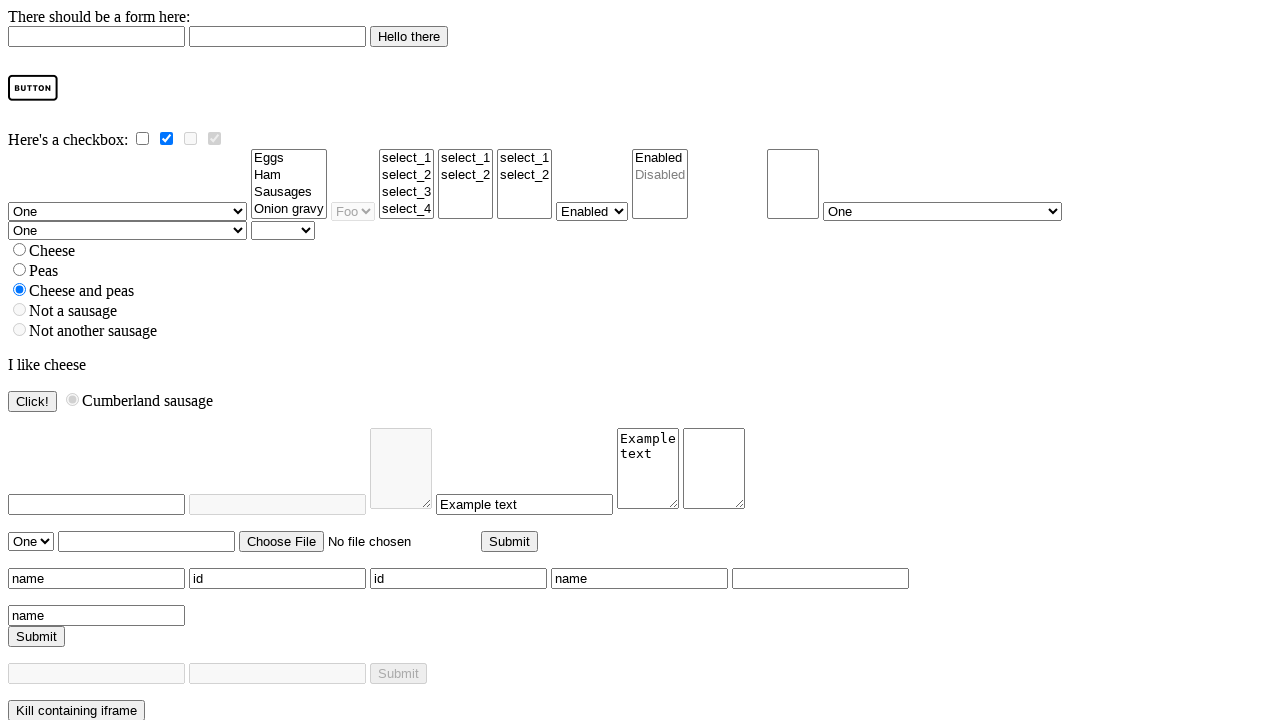